Tests dynamic controls by clicking the Enable button and verifying the message appears

Starting URL: https://the-internet.herokuapp.com/dynamic_controls

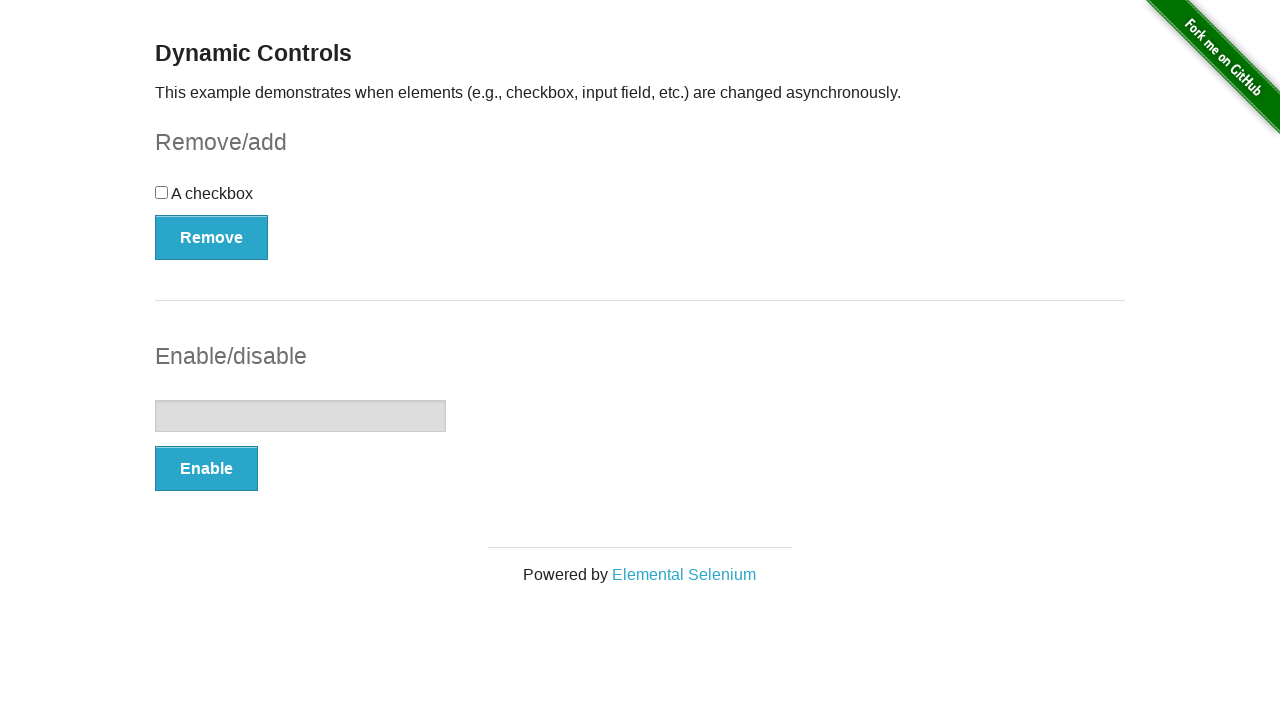

Clicked the Enable button at (206, 469) on button[onclick='swapInput()']
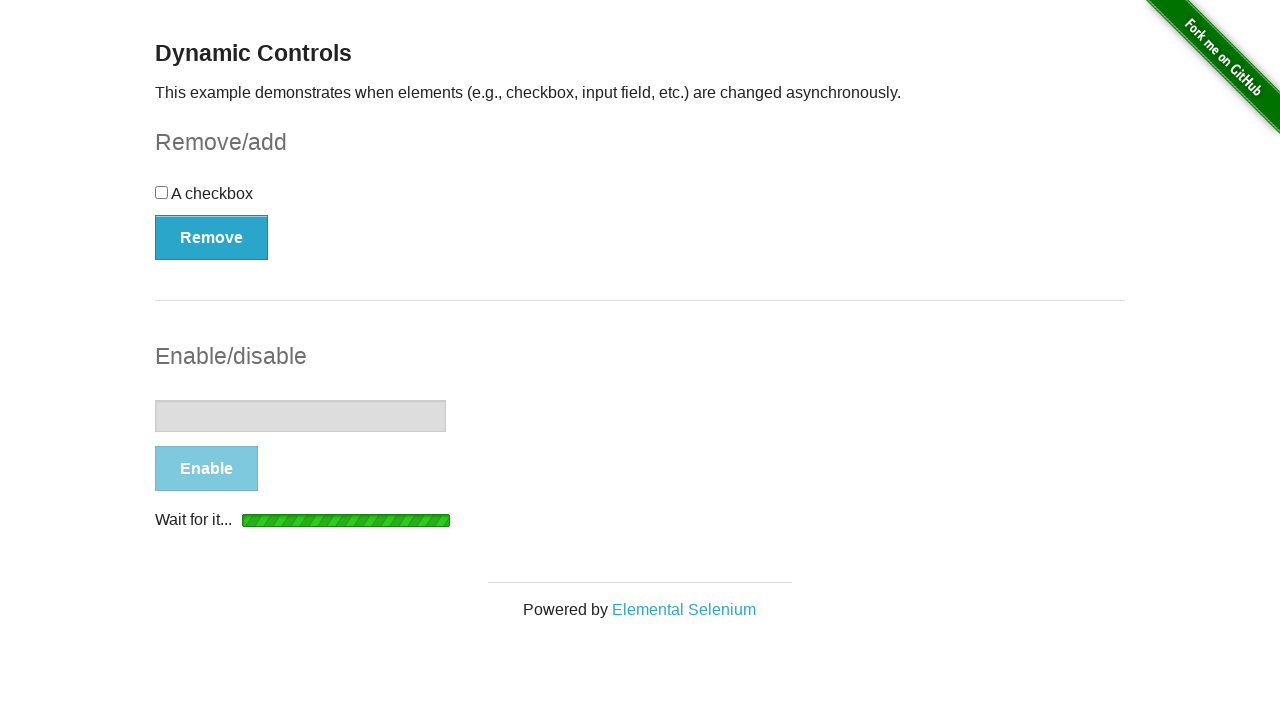

Message appeared after enabling the control
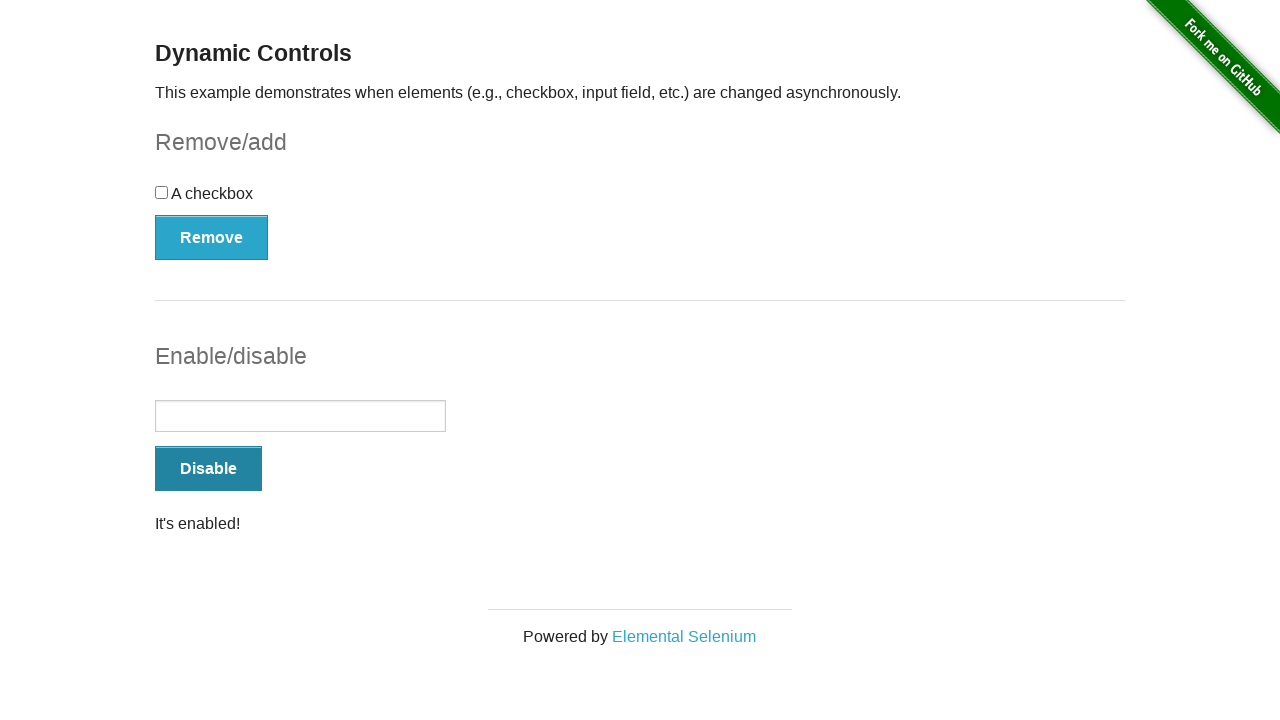

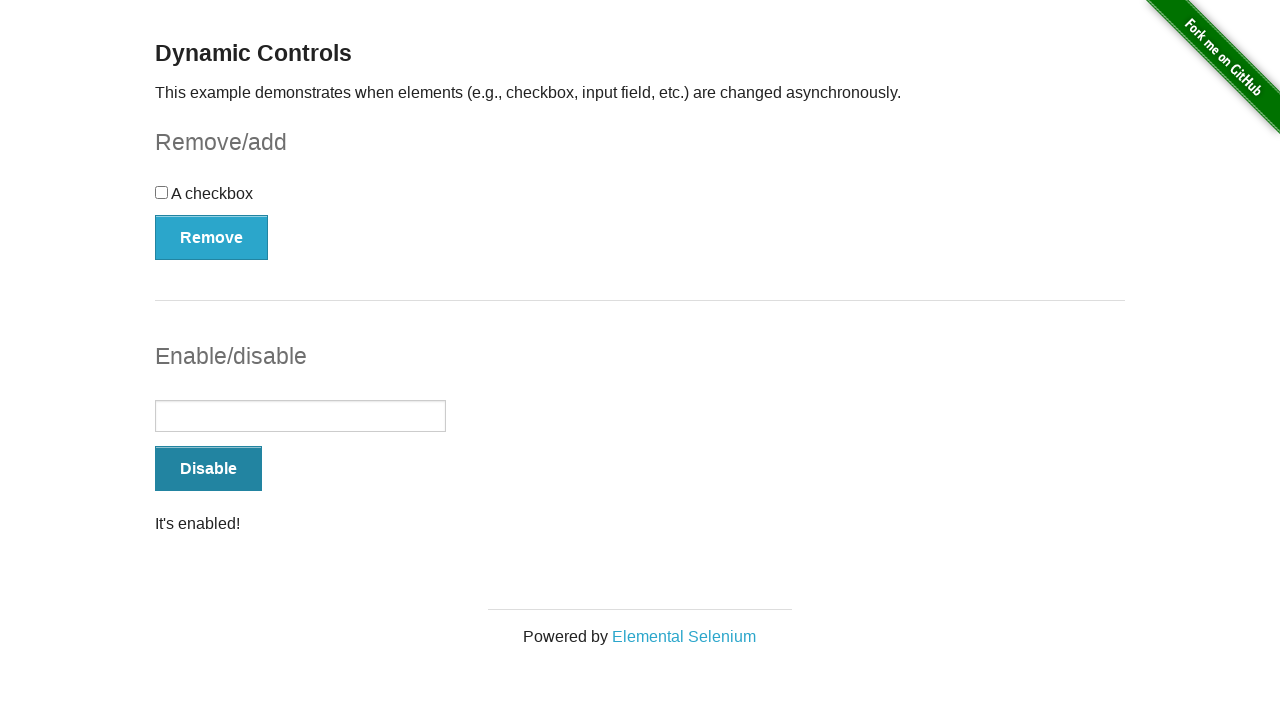